Tests that clicking the "Due" column header twice sorts the table data in descending order

Starting URL: http://the-internet.herokuapp.com/tables

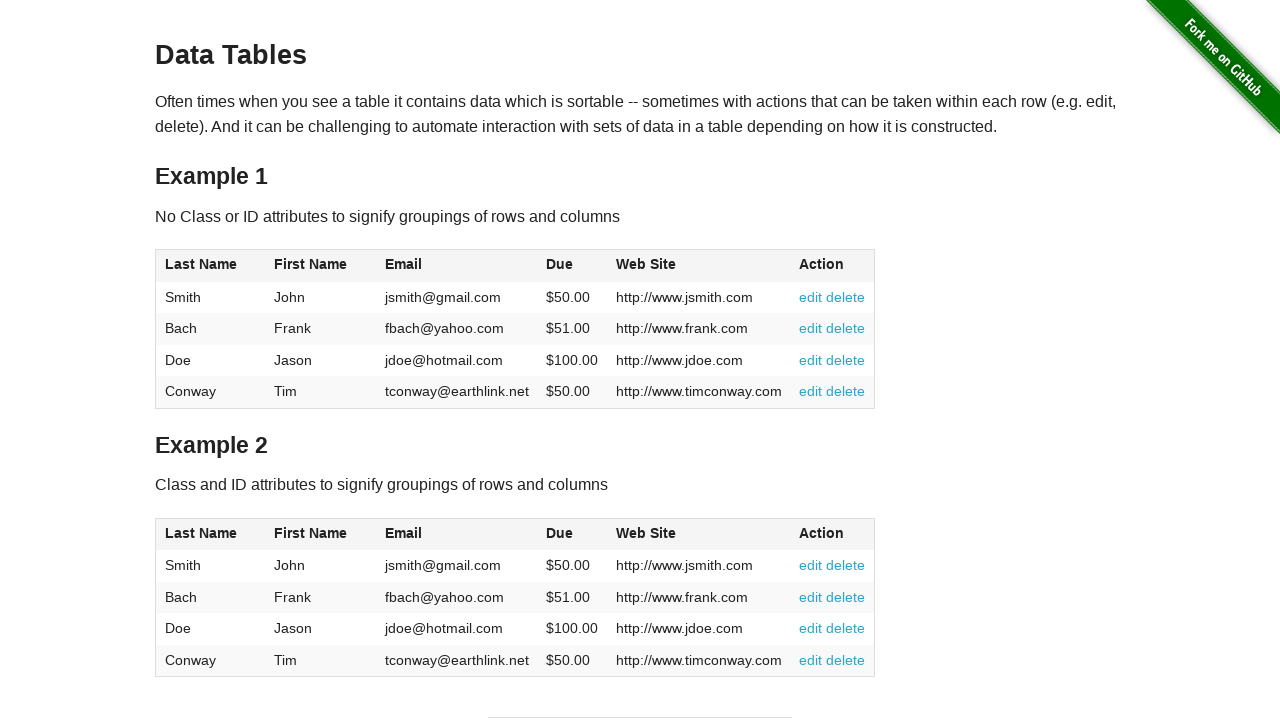

Clicked Due column header (first click) at (572, 266) on #table1 thead tr th:nth-of-type(4)
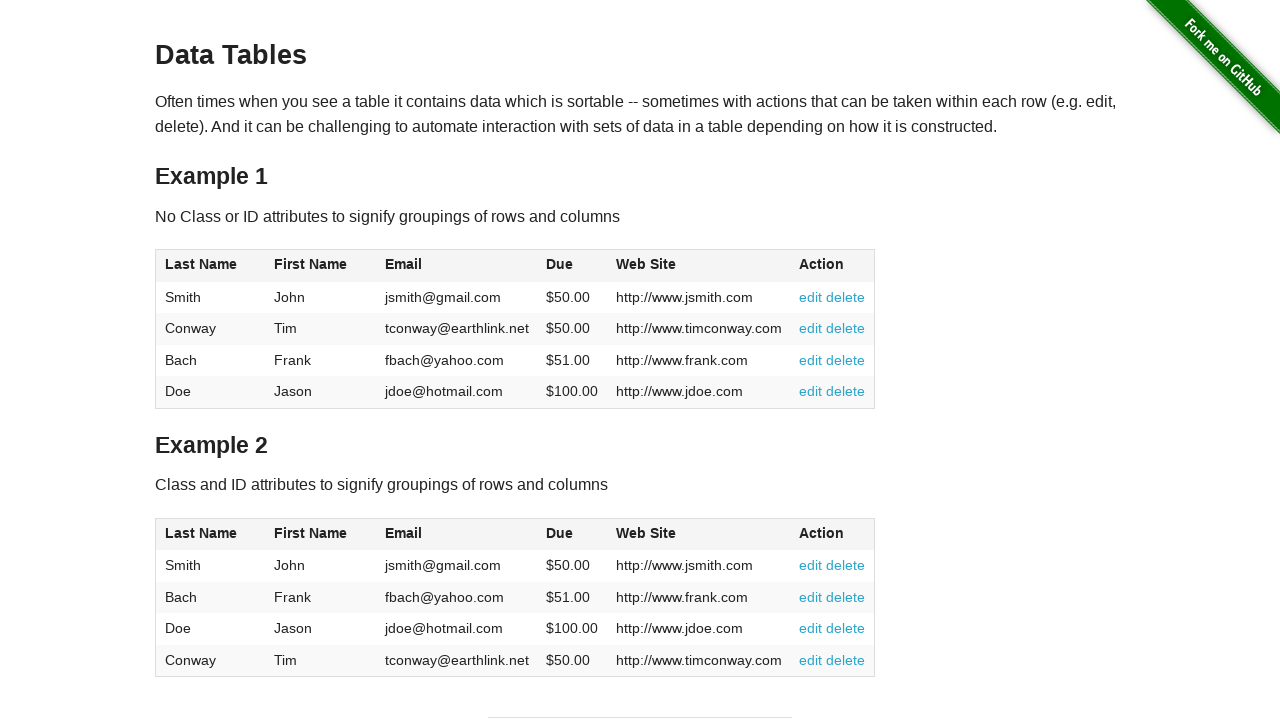

Clicked Due column header (second click) to sort descending at (572, 266) on #table1 thead tr th:nth-of-type(4)
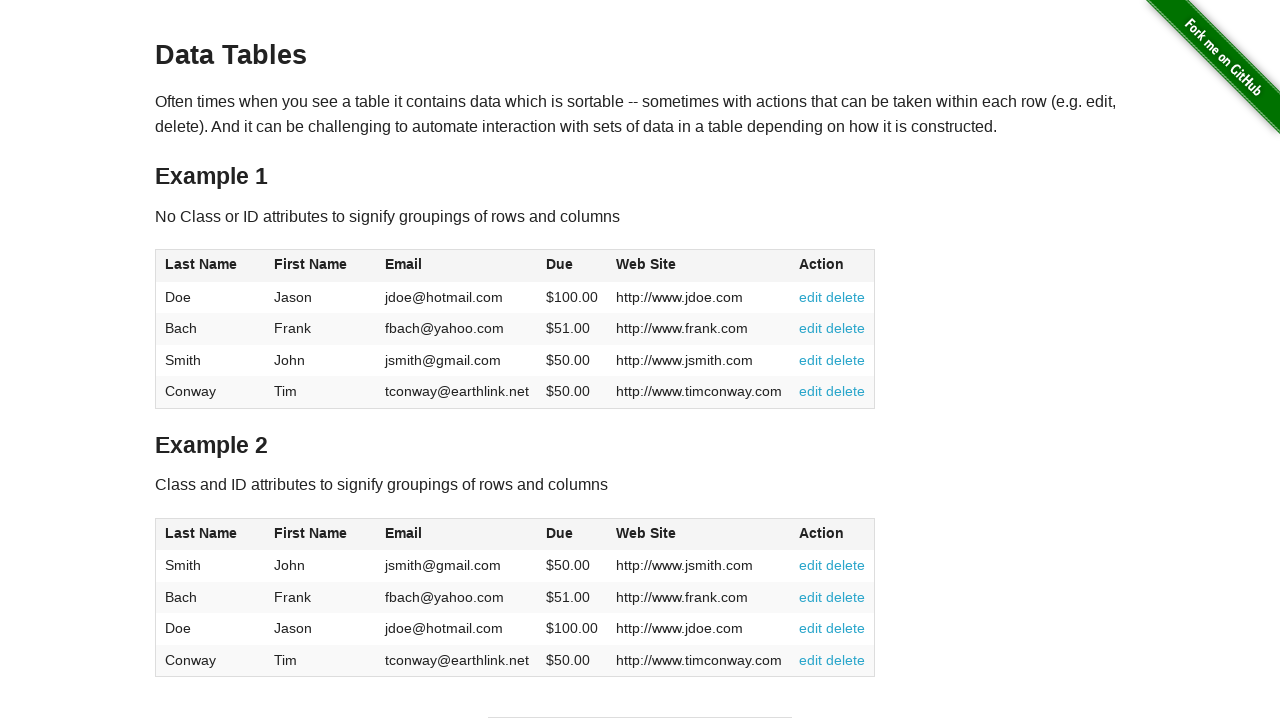

Table data loaded and ready for verification
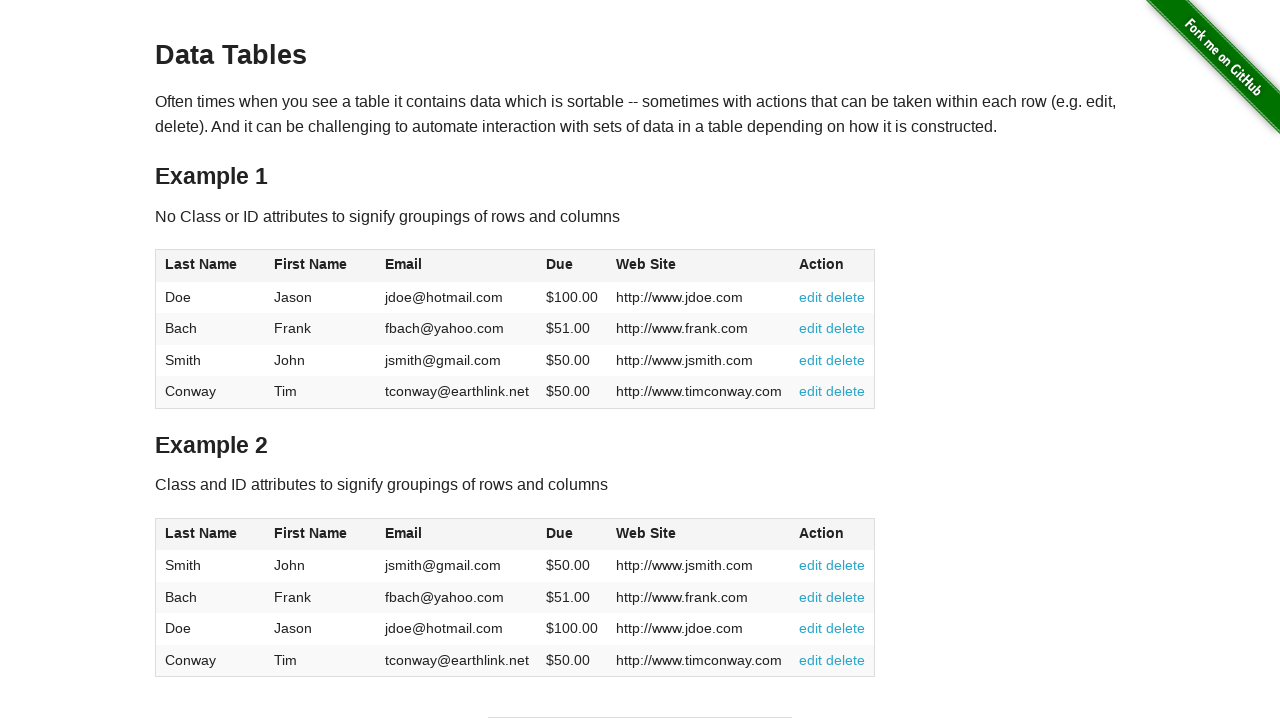

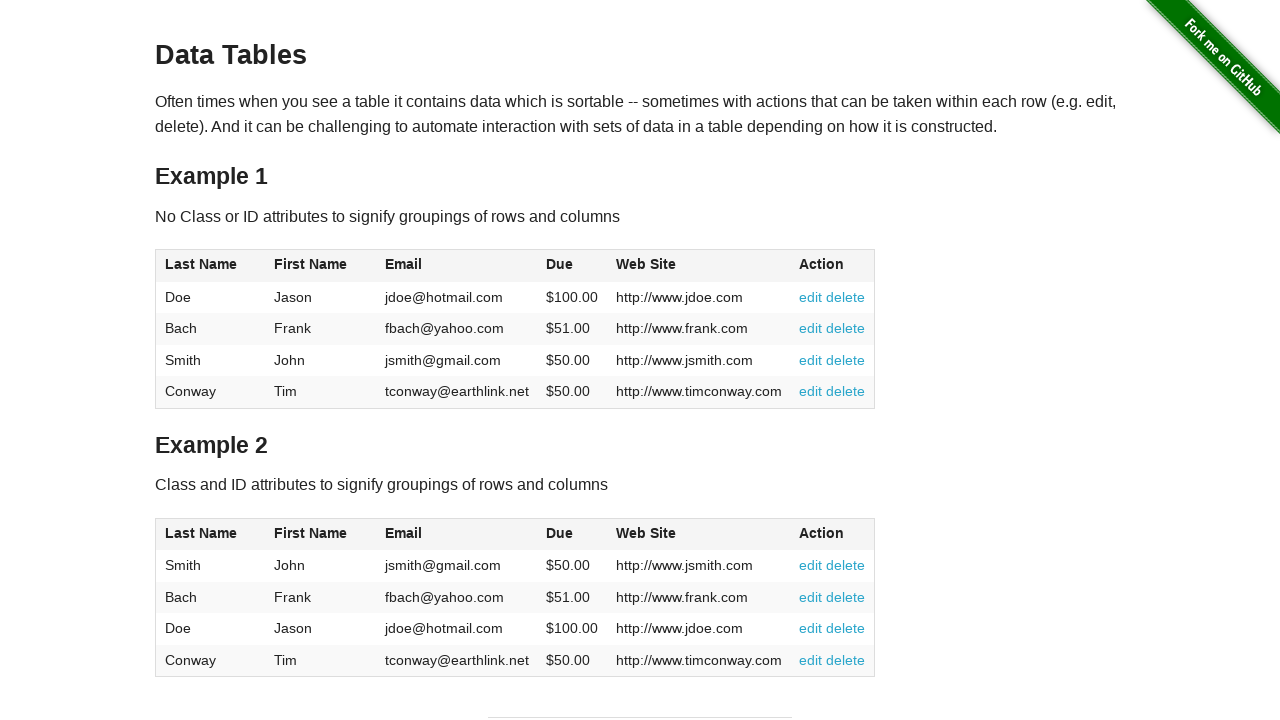